Tests the auto-suggest dropdown functionality by typing a partial country name, waiting for suggestions to appear, and selecting "India" from the dropdown options.

Starting URL: https://rahulshettyacademy.com/dropdownsPractise/

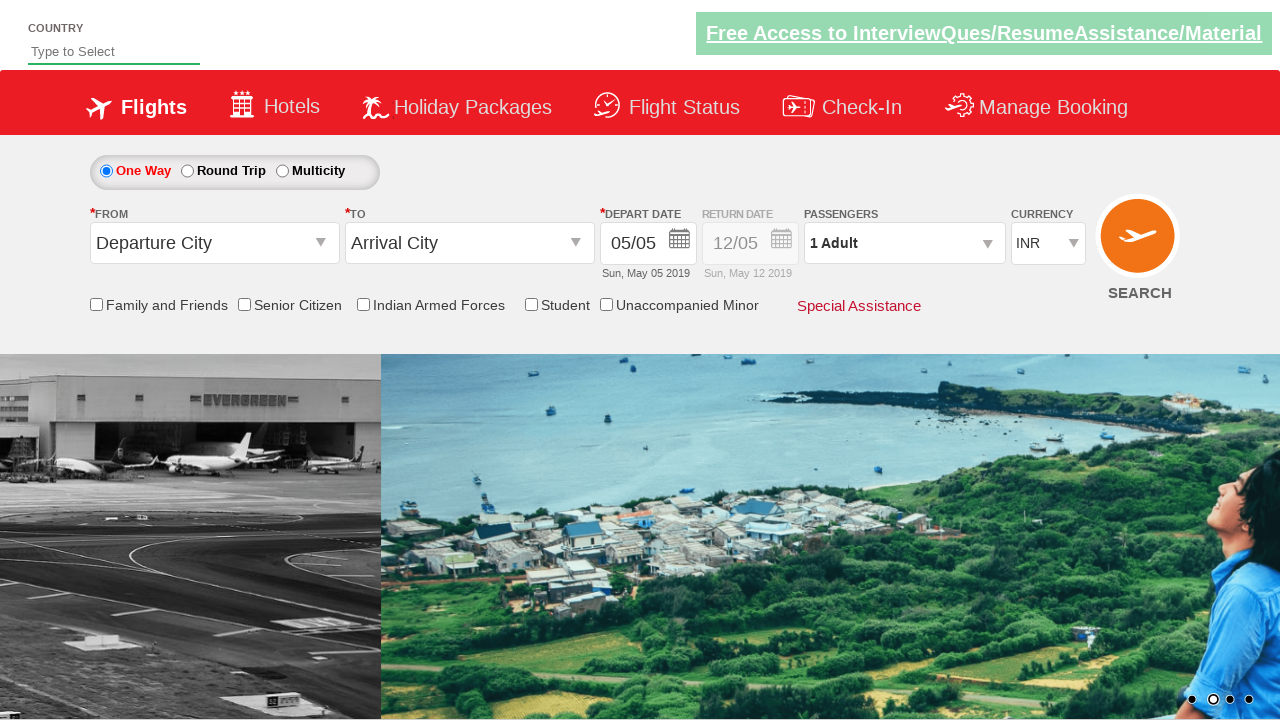

Typed 'ind' in autosuggest field to trigger dropdown on #autosuggest
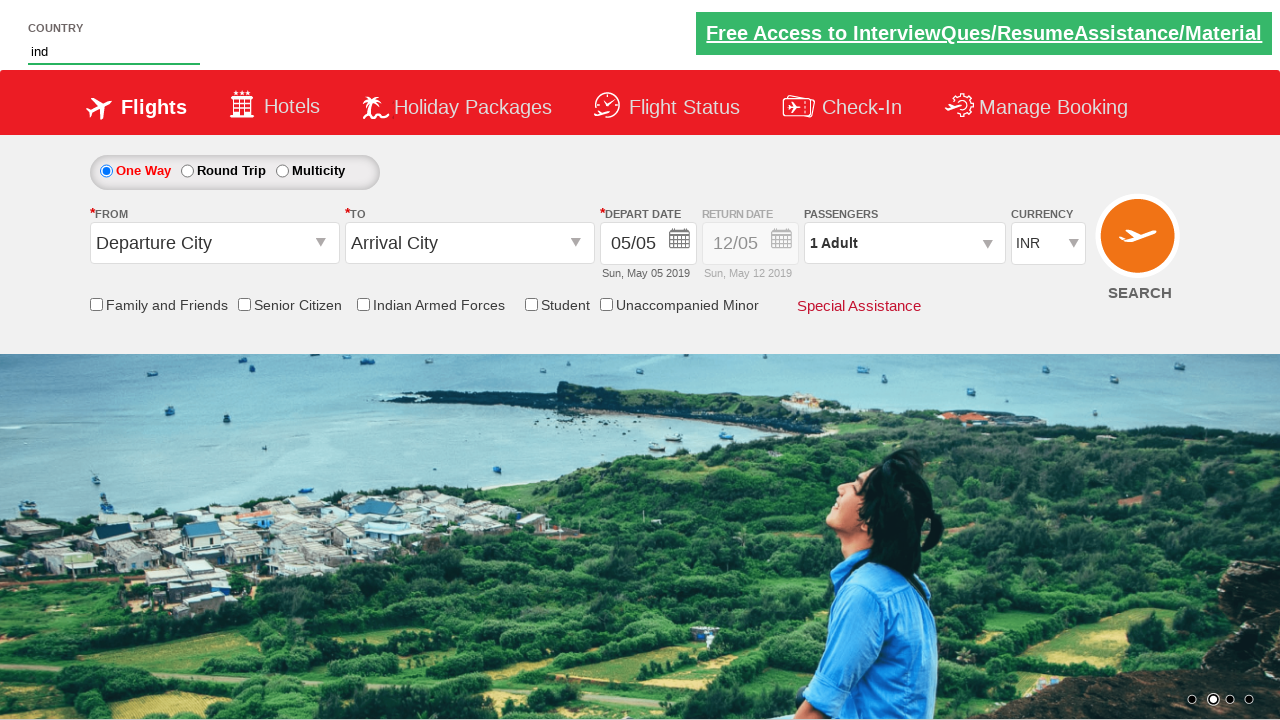

Waited for suggestion dropdown to appear
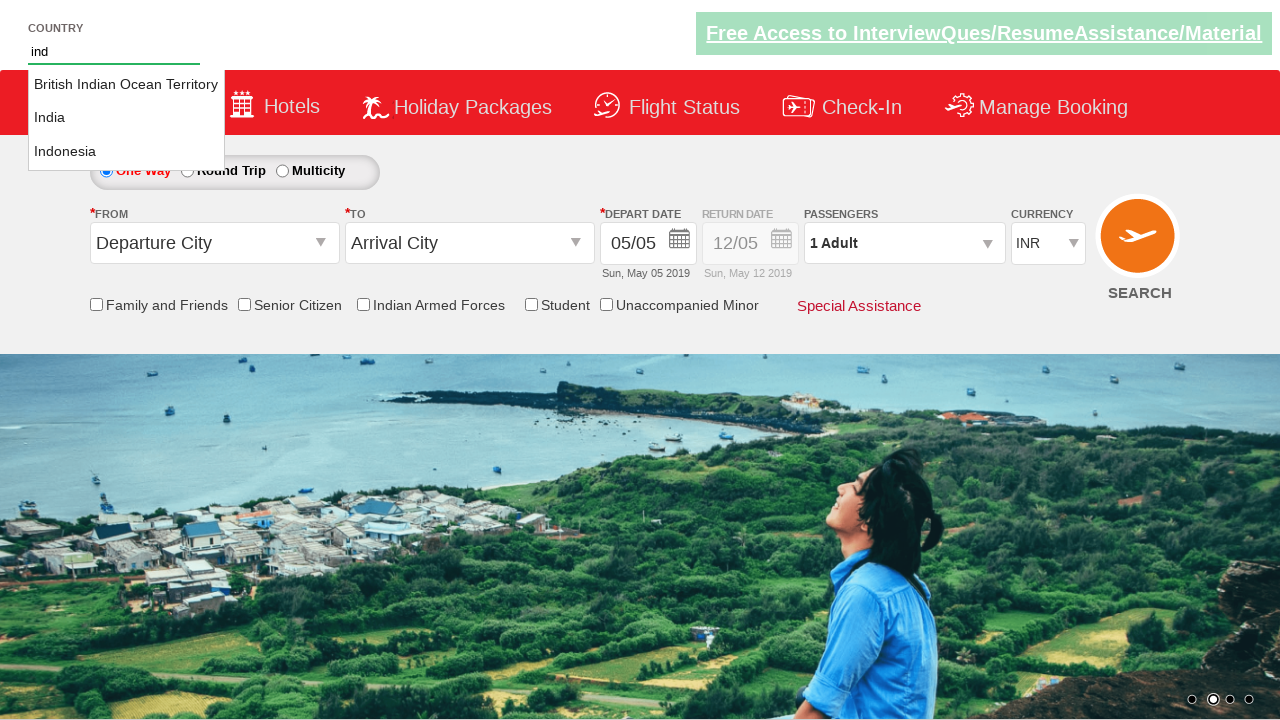

Located all suggestion options in dropdown
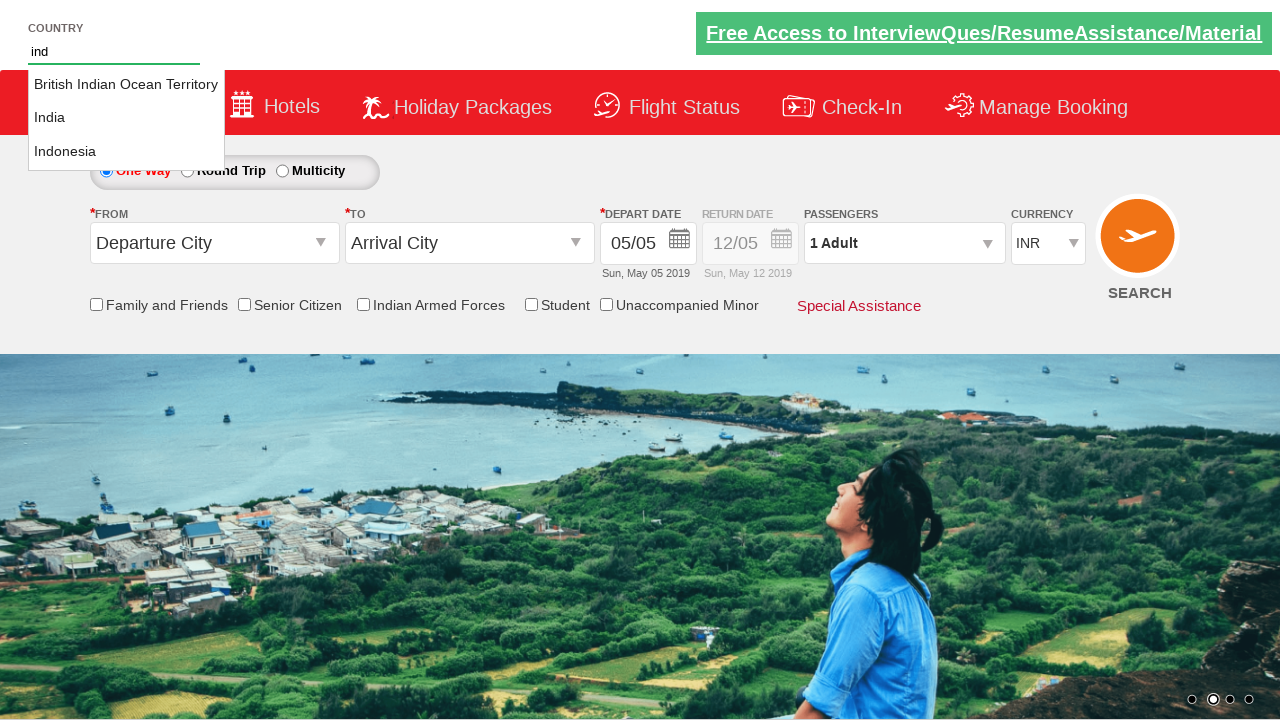

Found 3 suggestion options in dropdown
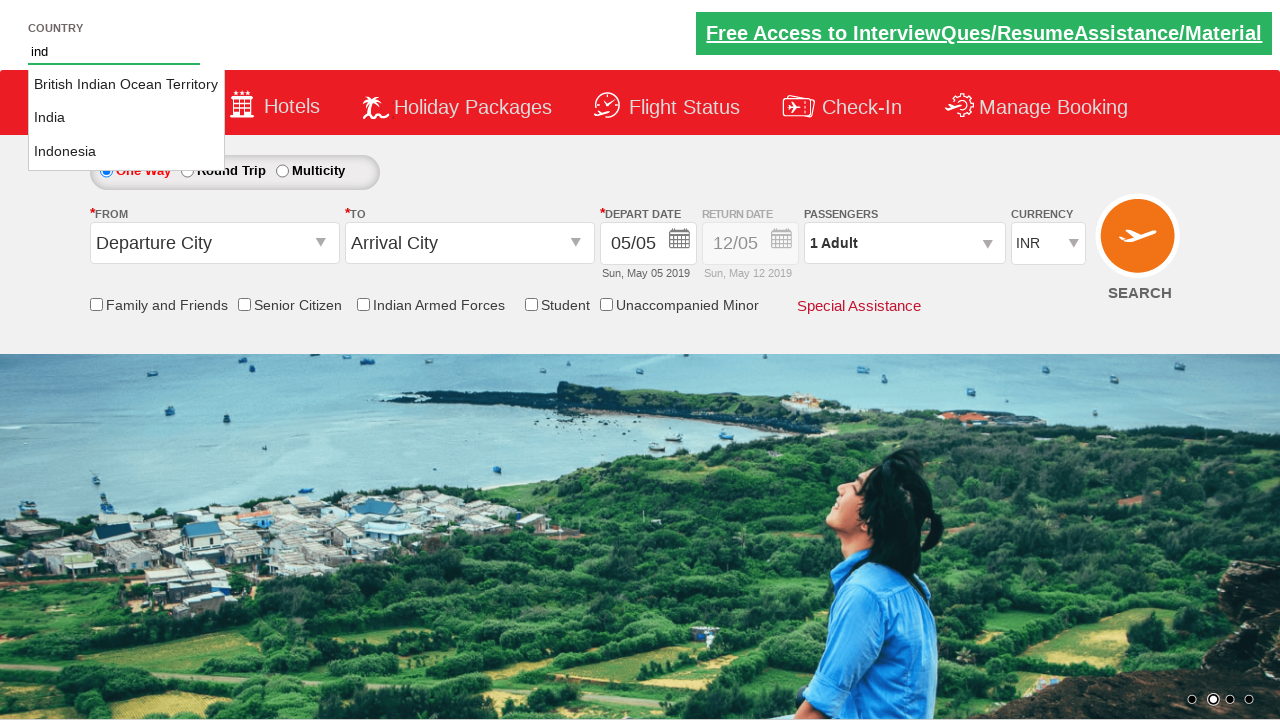

Selected 'India' from dropdown options at (126, 118) on li.ui-menu-item a >> nth=1
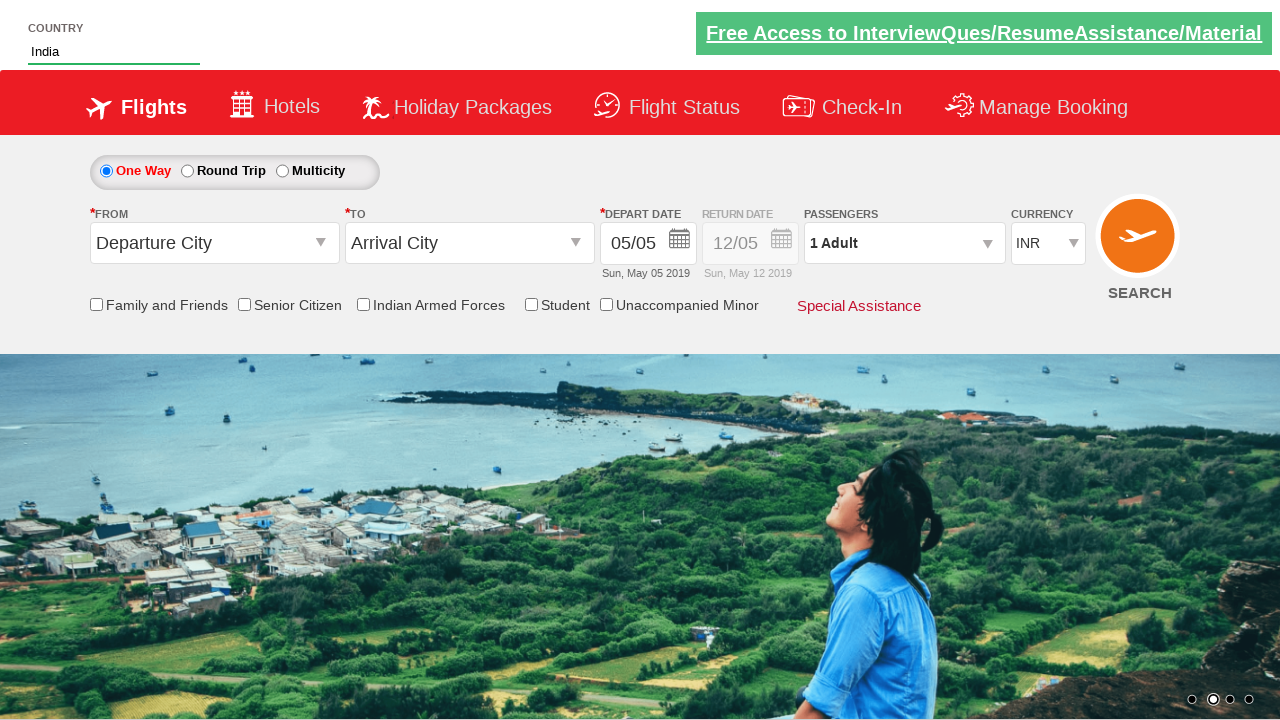

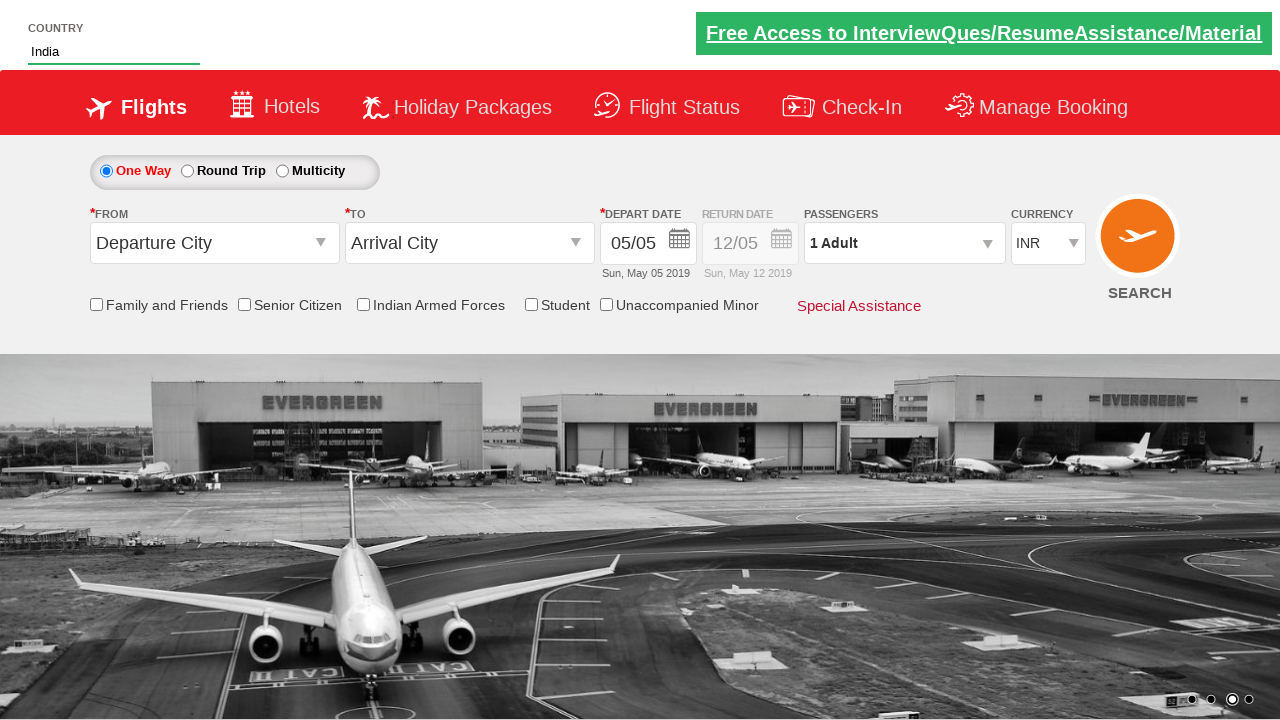